Tests typing into a full name input field, then blurring it to trigger validation error styling.

Starting URL: https://example.cypress.io/commands/actions

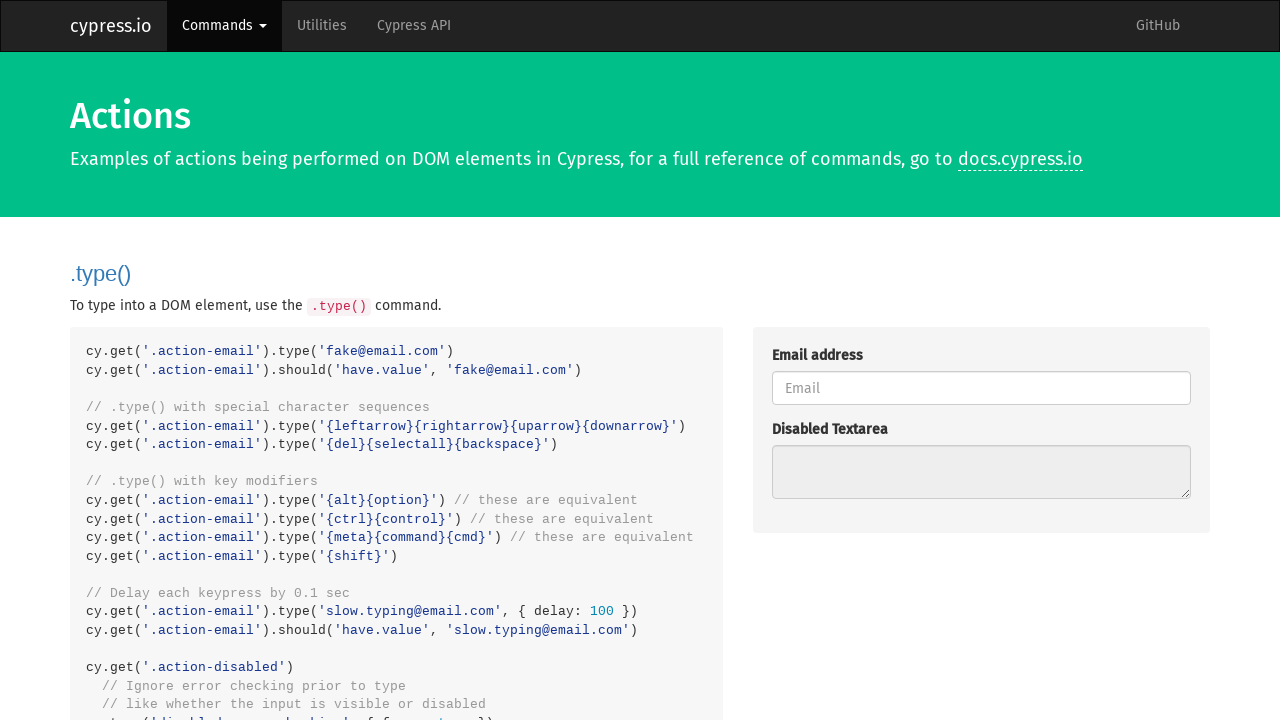

Navigated to example.cypress.io commands/actions page
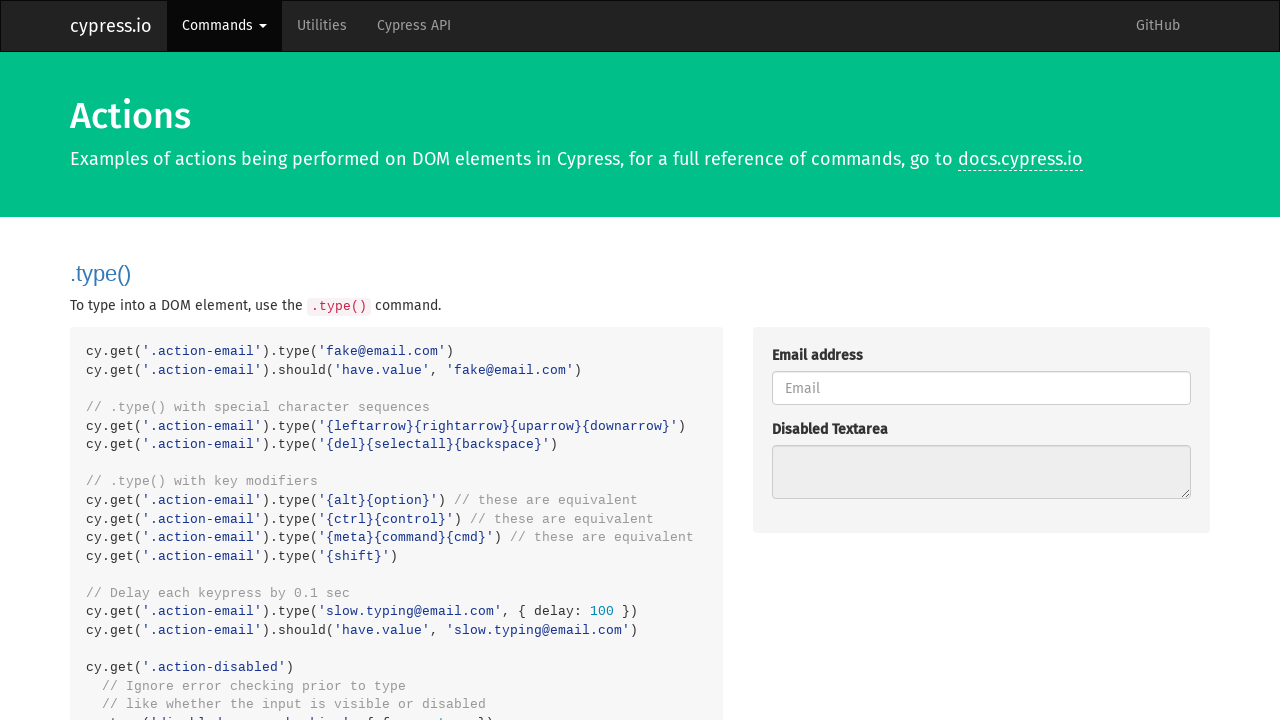

Typed 'About to blur' into full name input field on input#fullName1
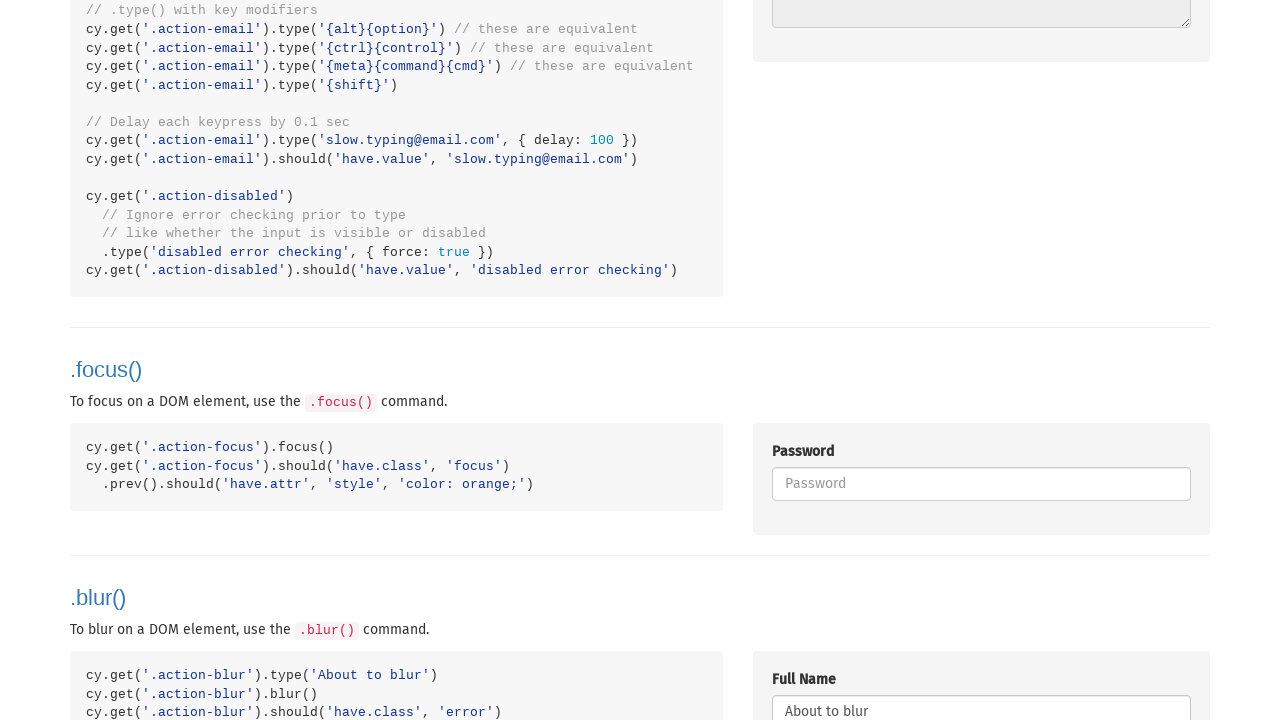

Blurred the full name input field to trigger validation
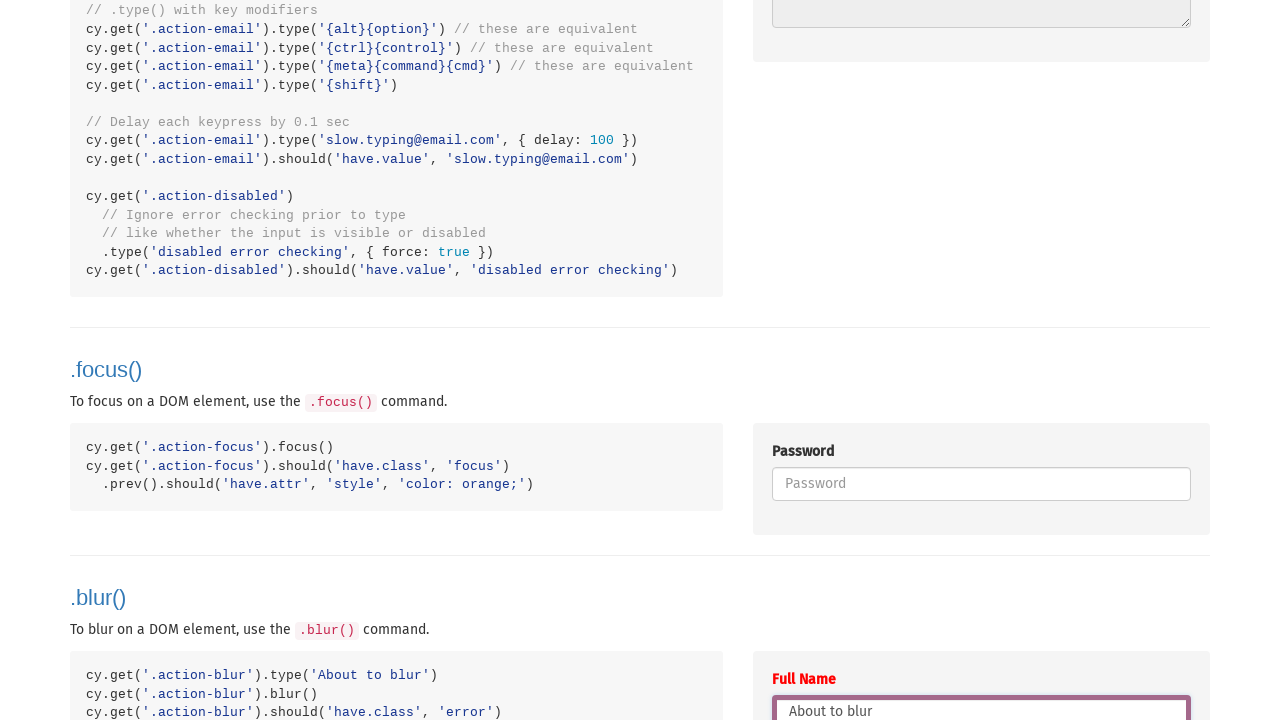

Verified error styling was applied to full name input after blur
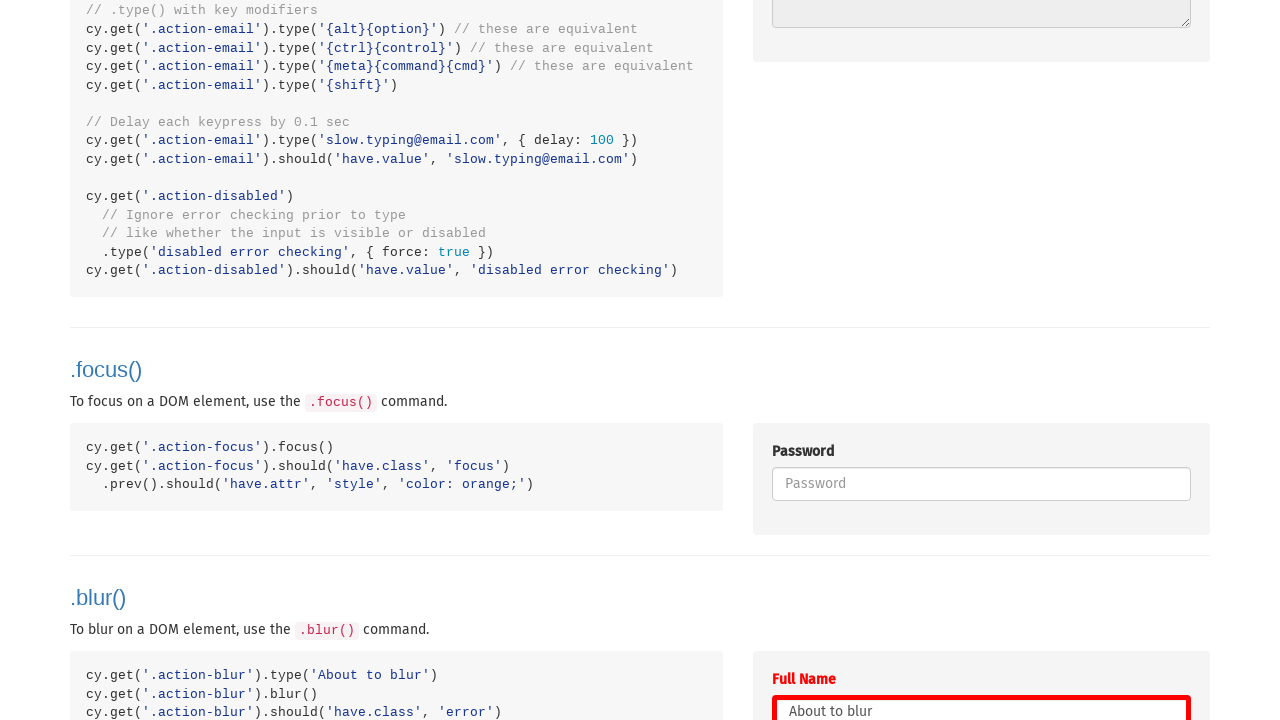

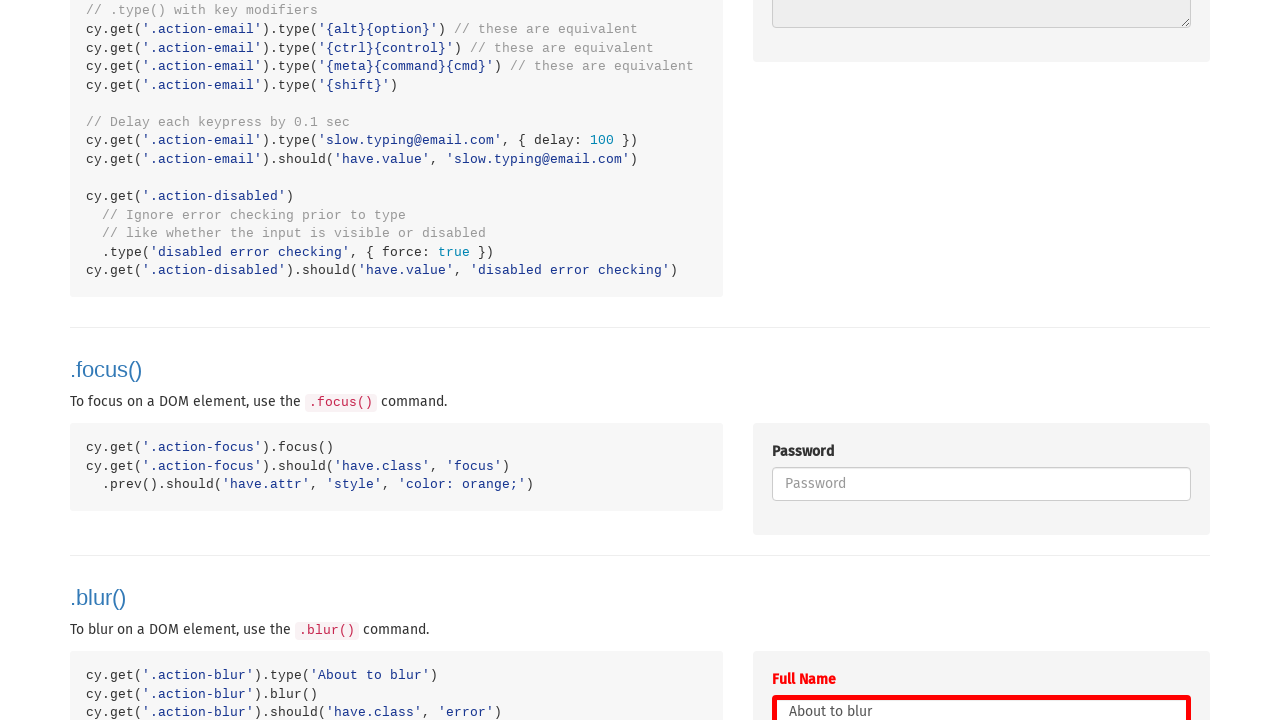